Tests the search functionality on BlueStone jewelry website by entering "Ring" in the search box and submitting the search.

Starting URL: https://bluestone.com/

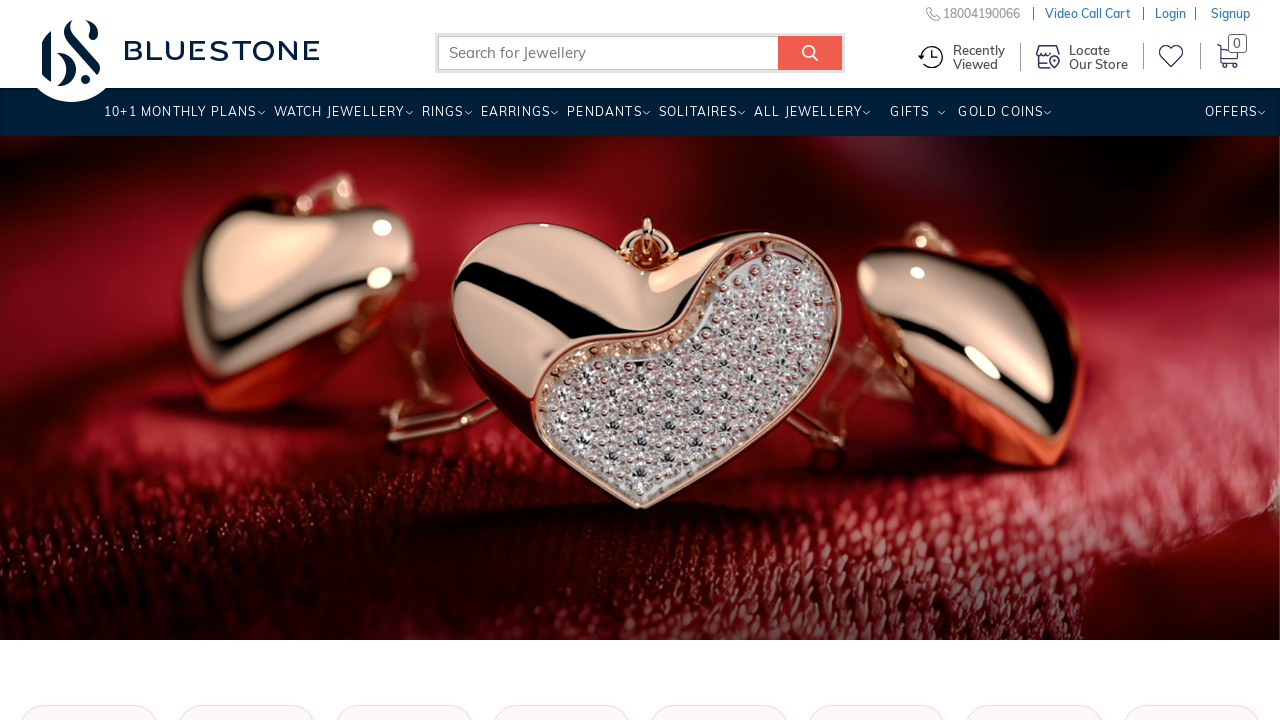

Waited for page to fully load (networkidle)
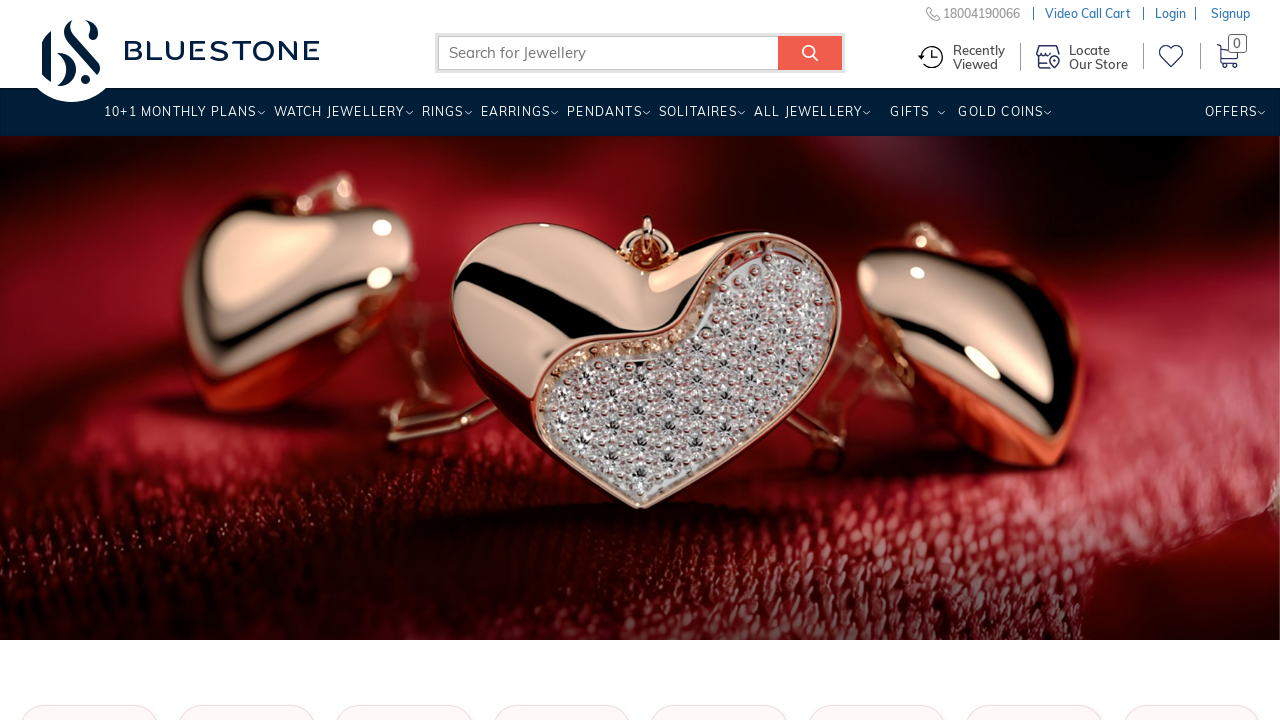

Entered 'Ring' in the search box on input.form-text.typeahead
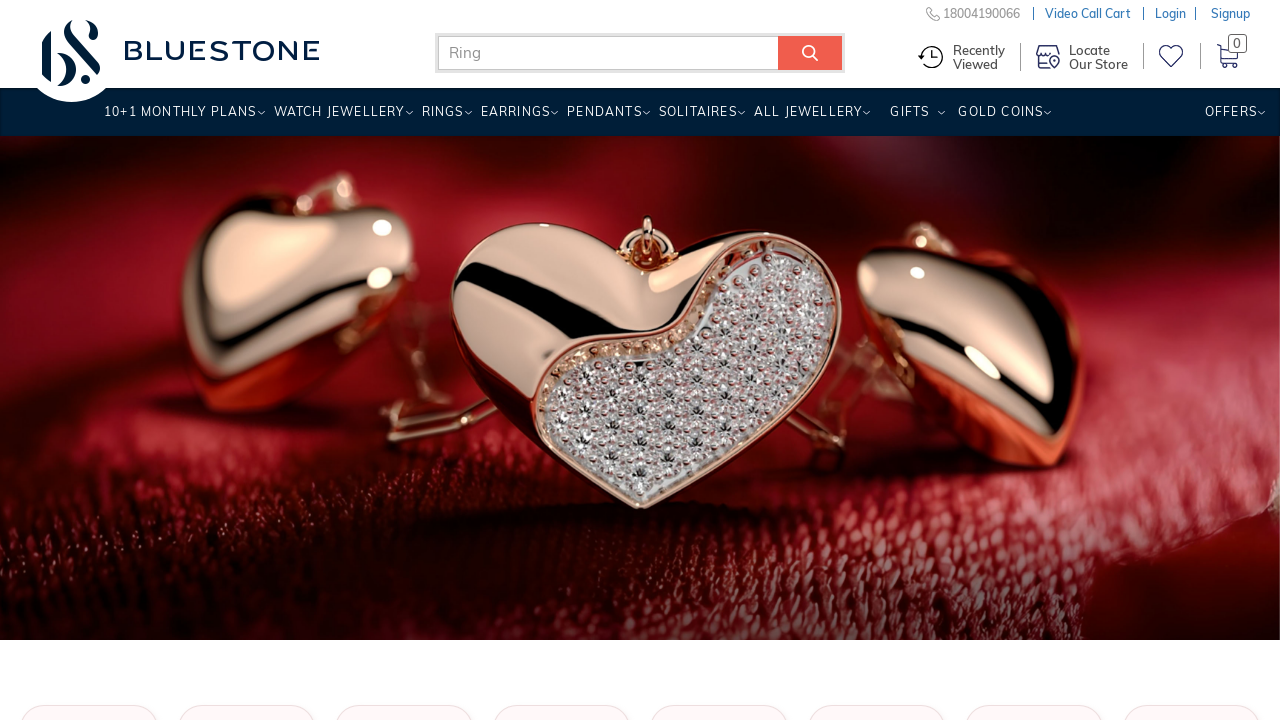

Clicked the search submit button at (810, 53) on input[name='submit_search']
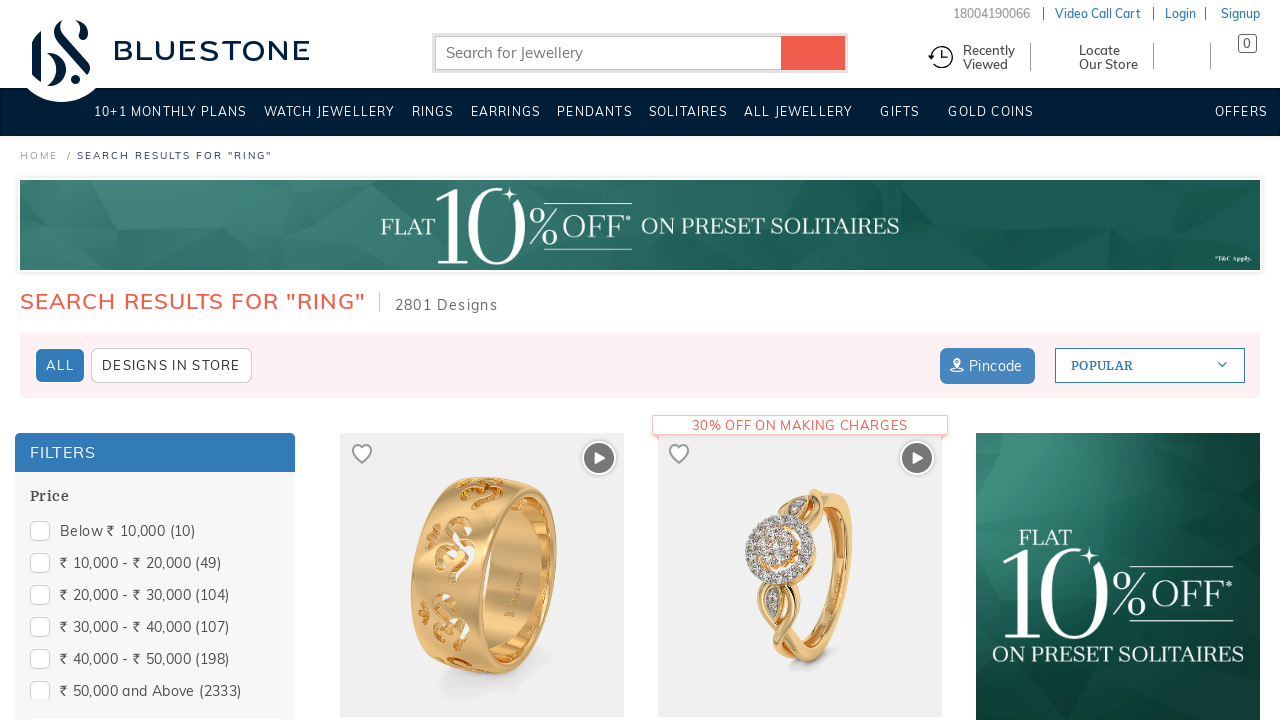

Waited for search results to load (networkidle)
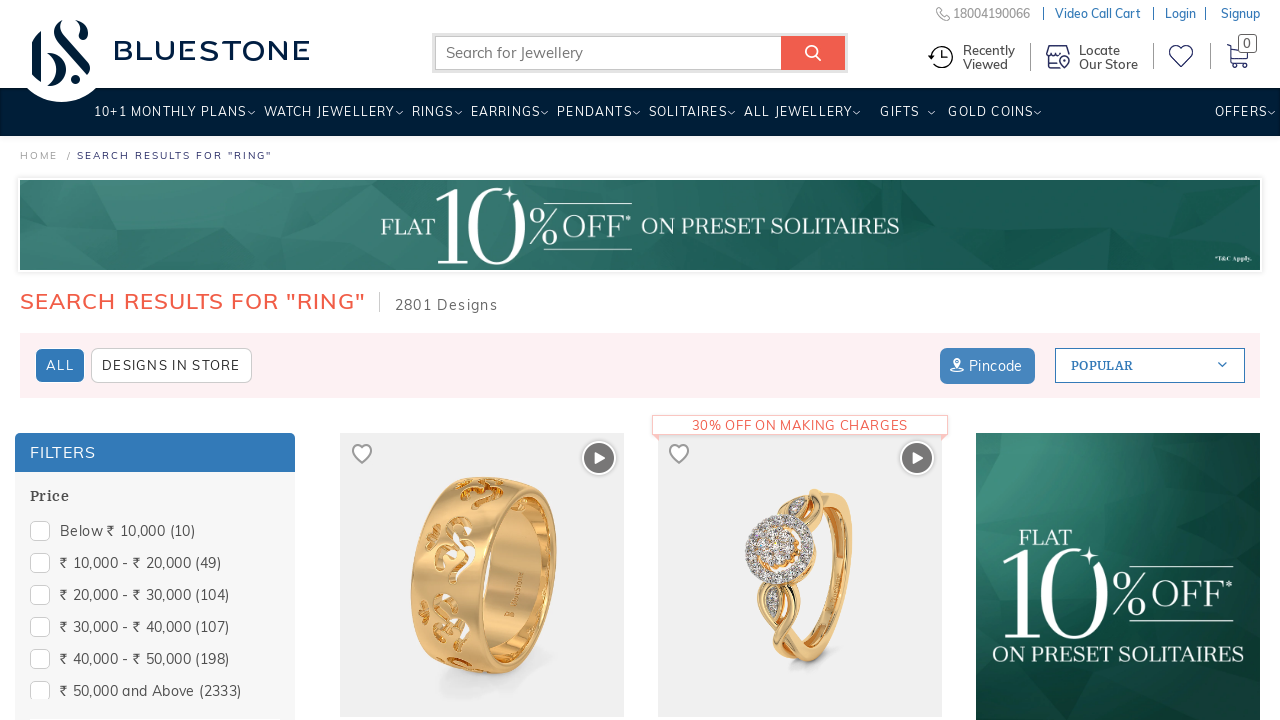

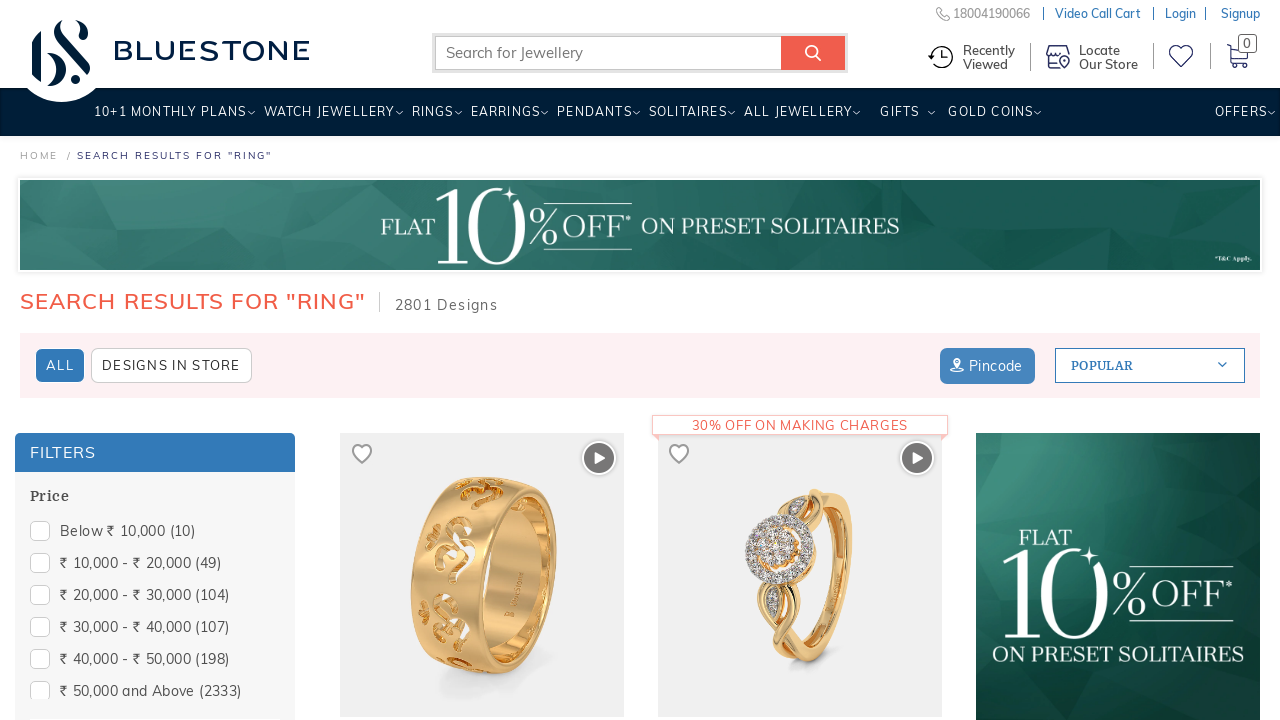